Tests iframe interaction by switching to a frame and filling a text input field within it

Starting URL: https://ui.vision/demo/webtest/frames/

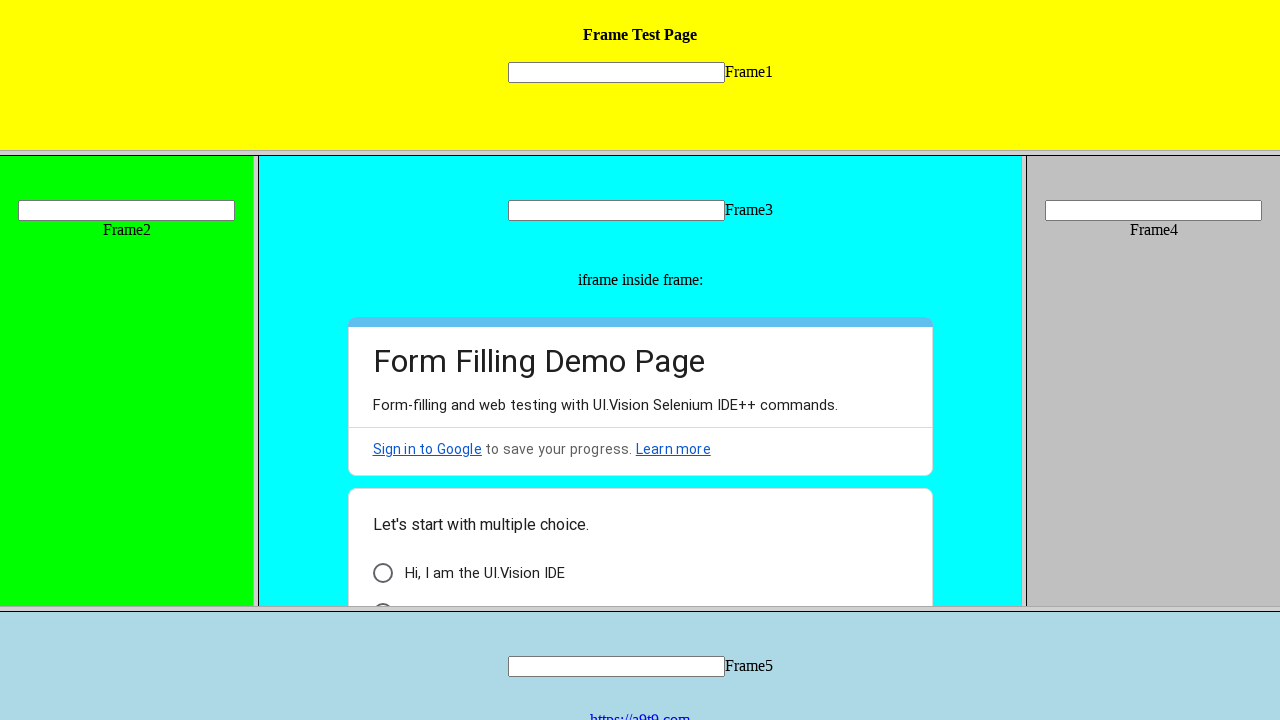

Located iframe with src='frame_1.html'
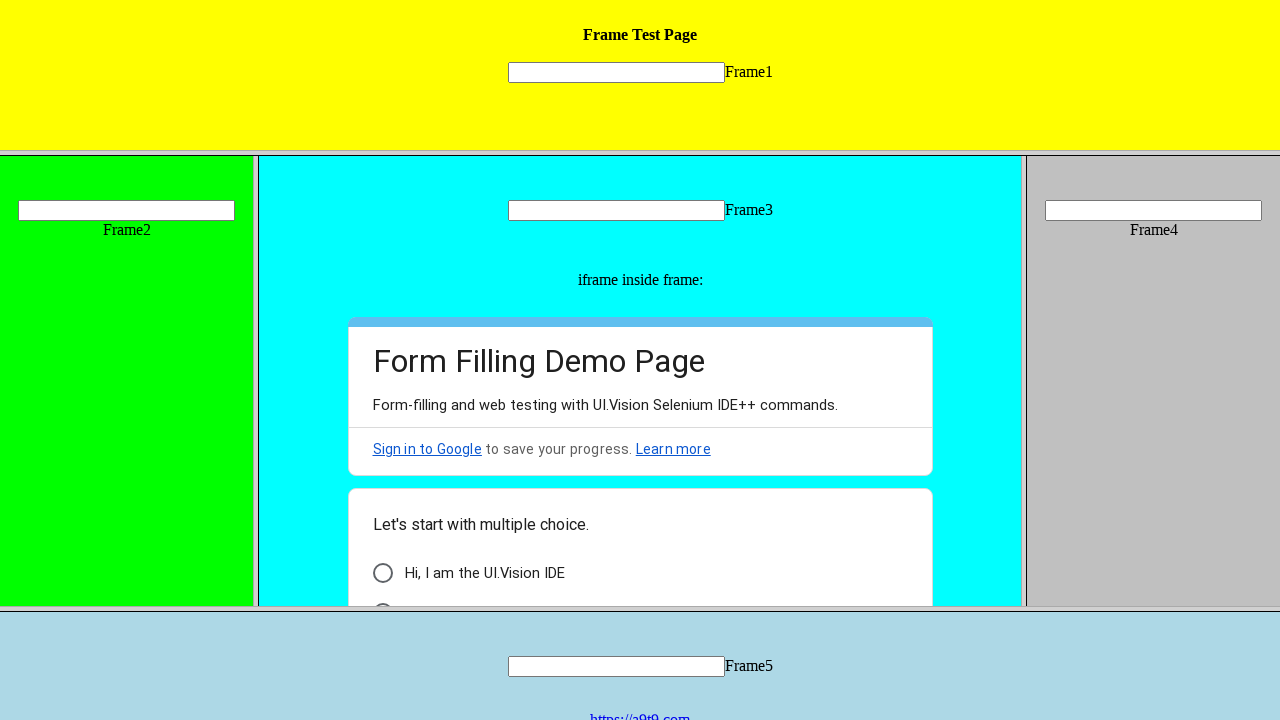

Filled text input field 'mytext1' within iframe with 'vijay' on frame[src='frame_1.html'] >> internal:control=enter-frame >> input[name='mytext1
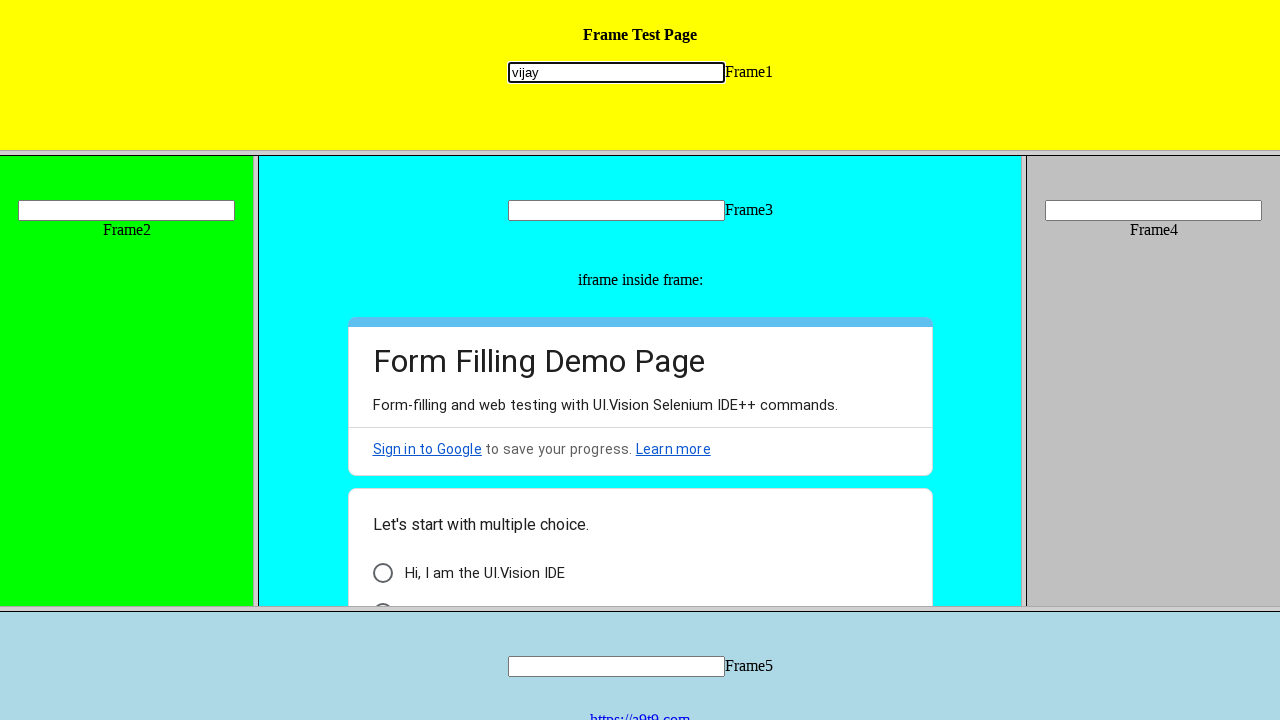

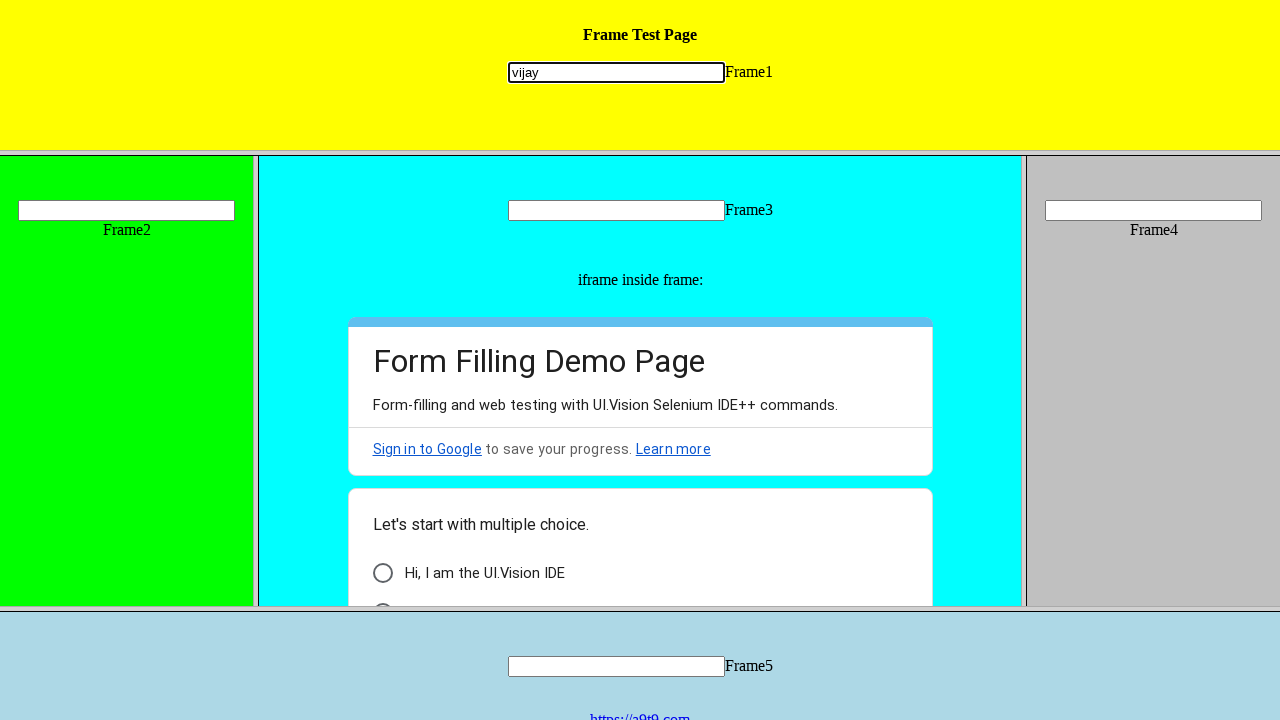